Tests relative locator functionality by finding a credential panel element that is positioned above the login form

Starting URL: https://opensource-demo.orangehrmlive.com/

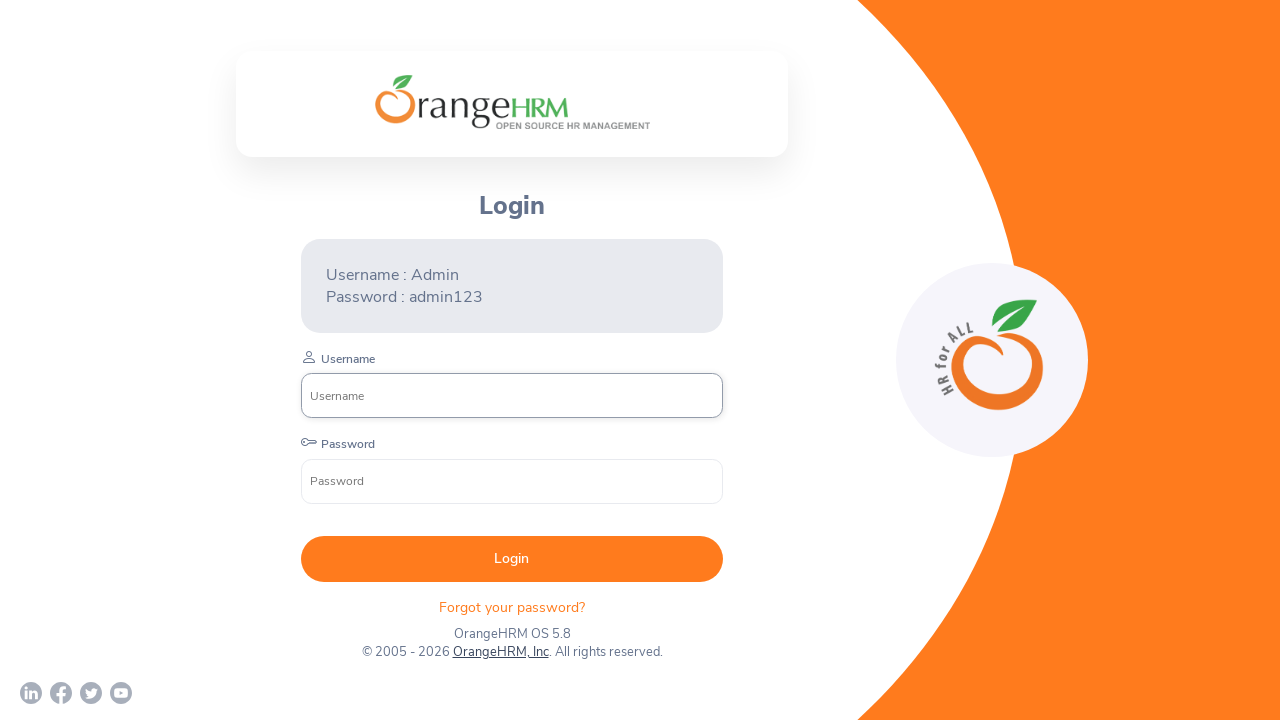

Login form loaded and visible
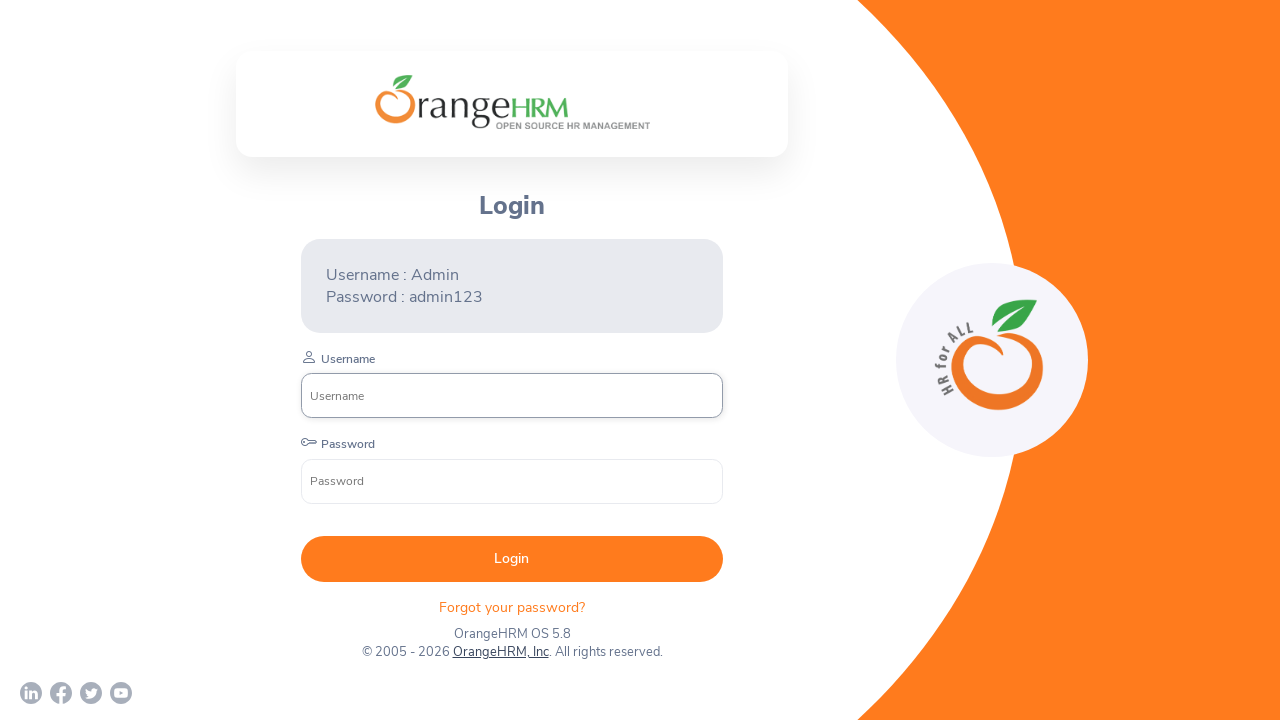

Located credential panel element positioned above login form using relative locator
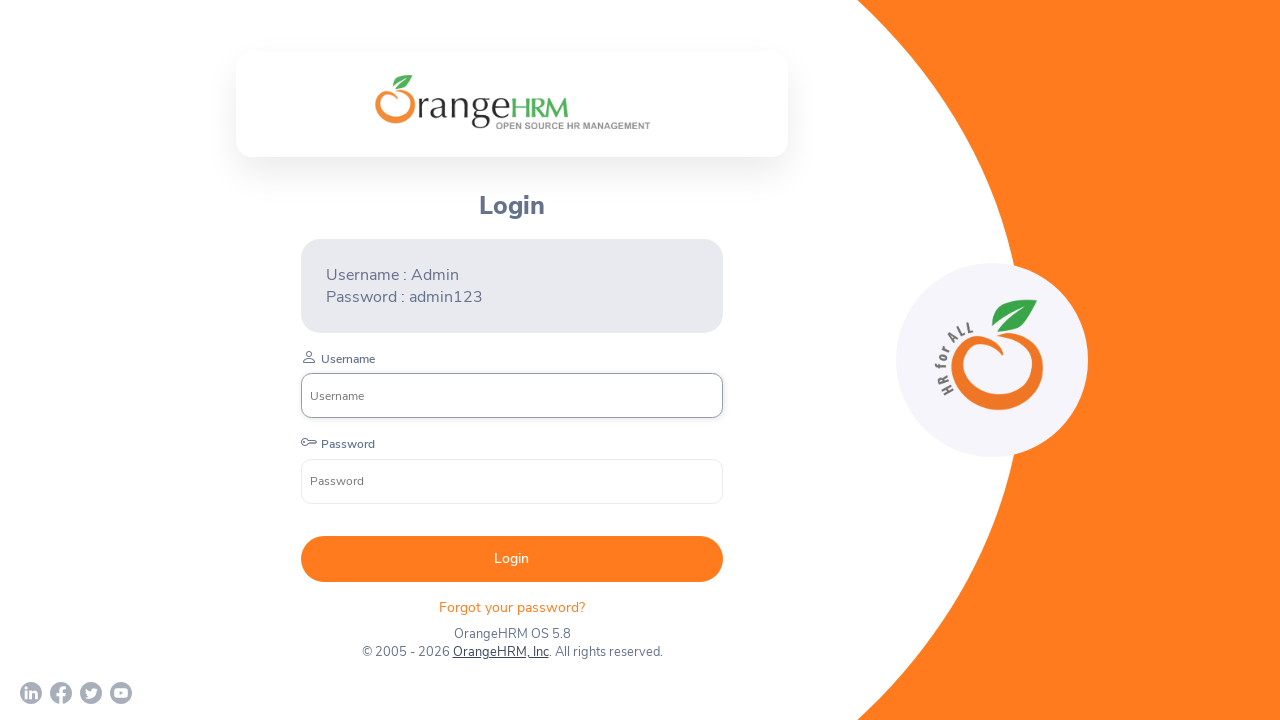

Retrieved credential panel text content
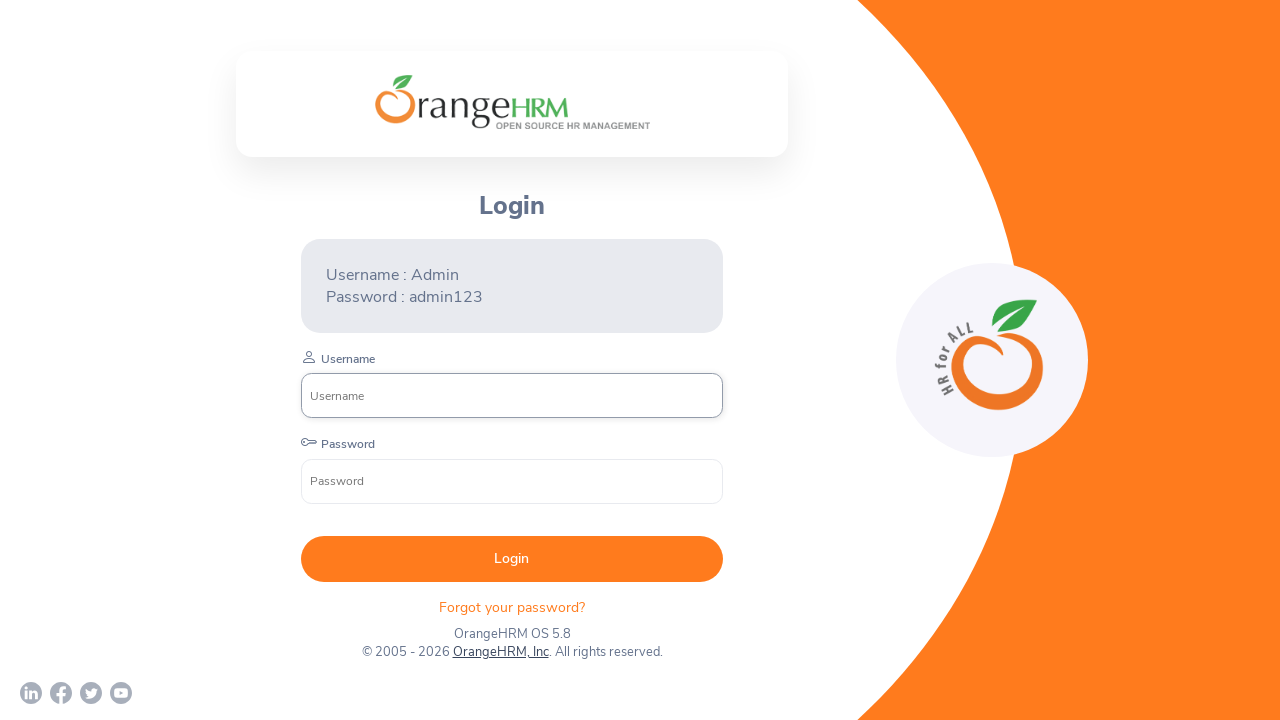

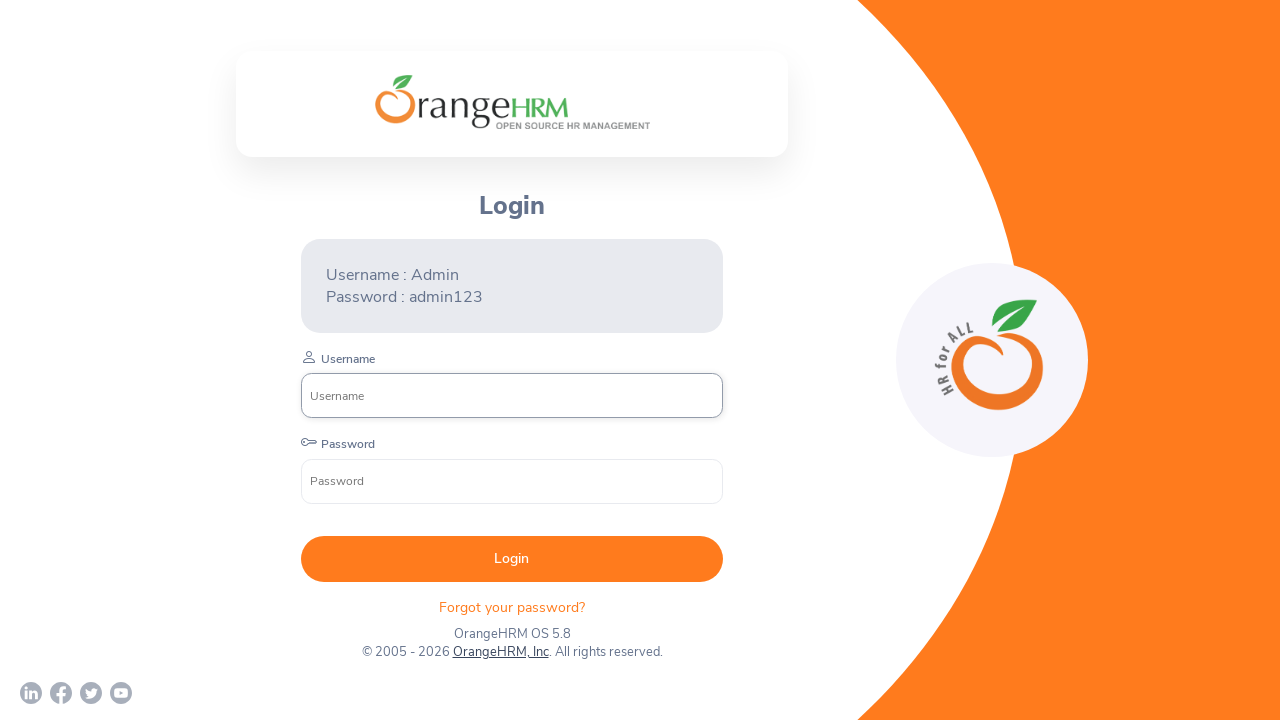